Tests page scrolling functionality by scrolling down to the bottom of the page and then scrolling back up to the top on W3Schools website.

Starting URL: https://www.w3schools.com/

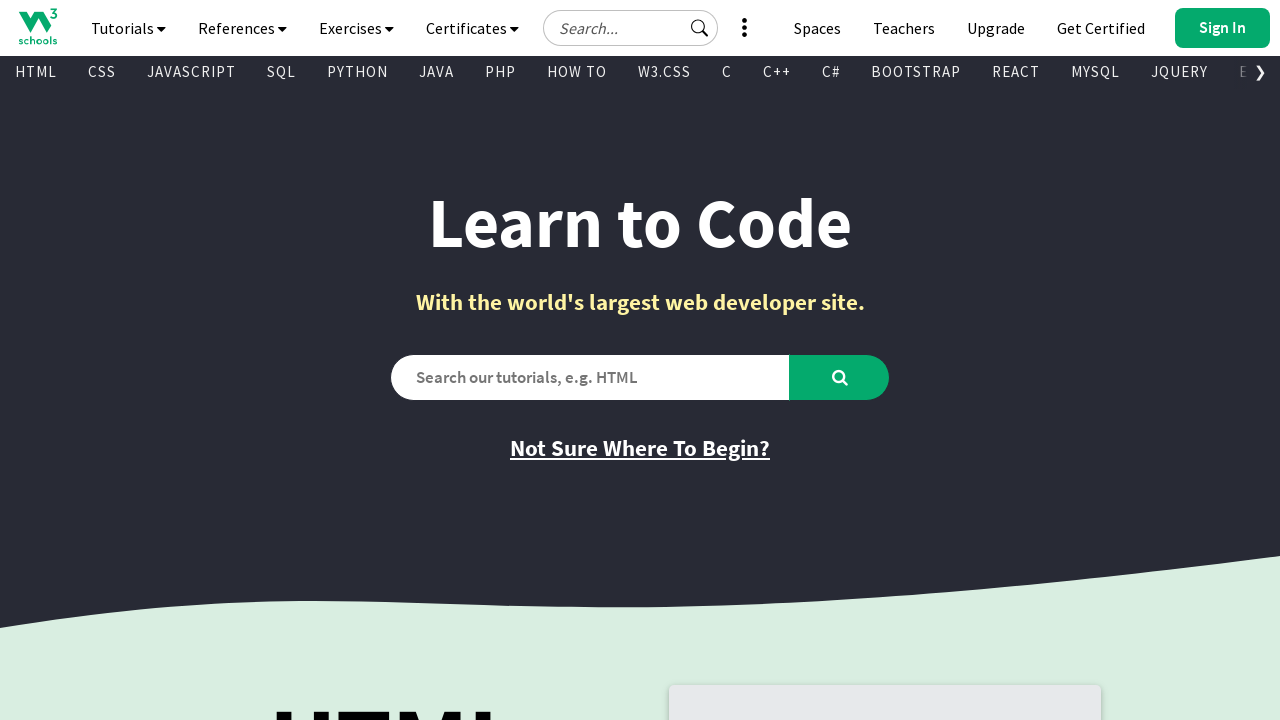

Set viewport size to 1920x1080
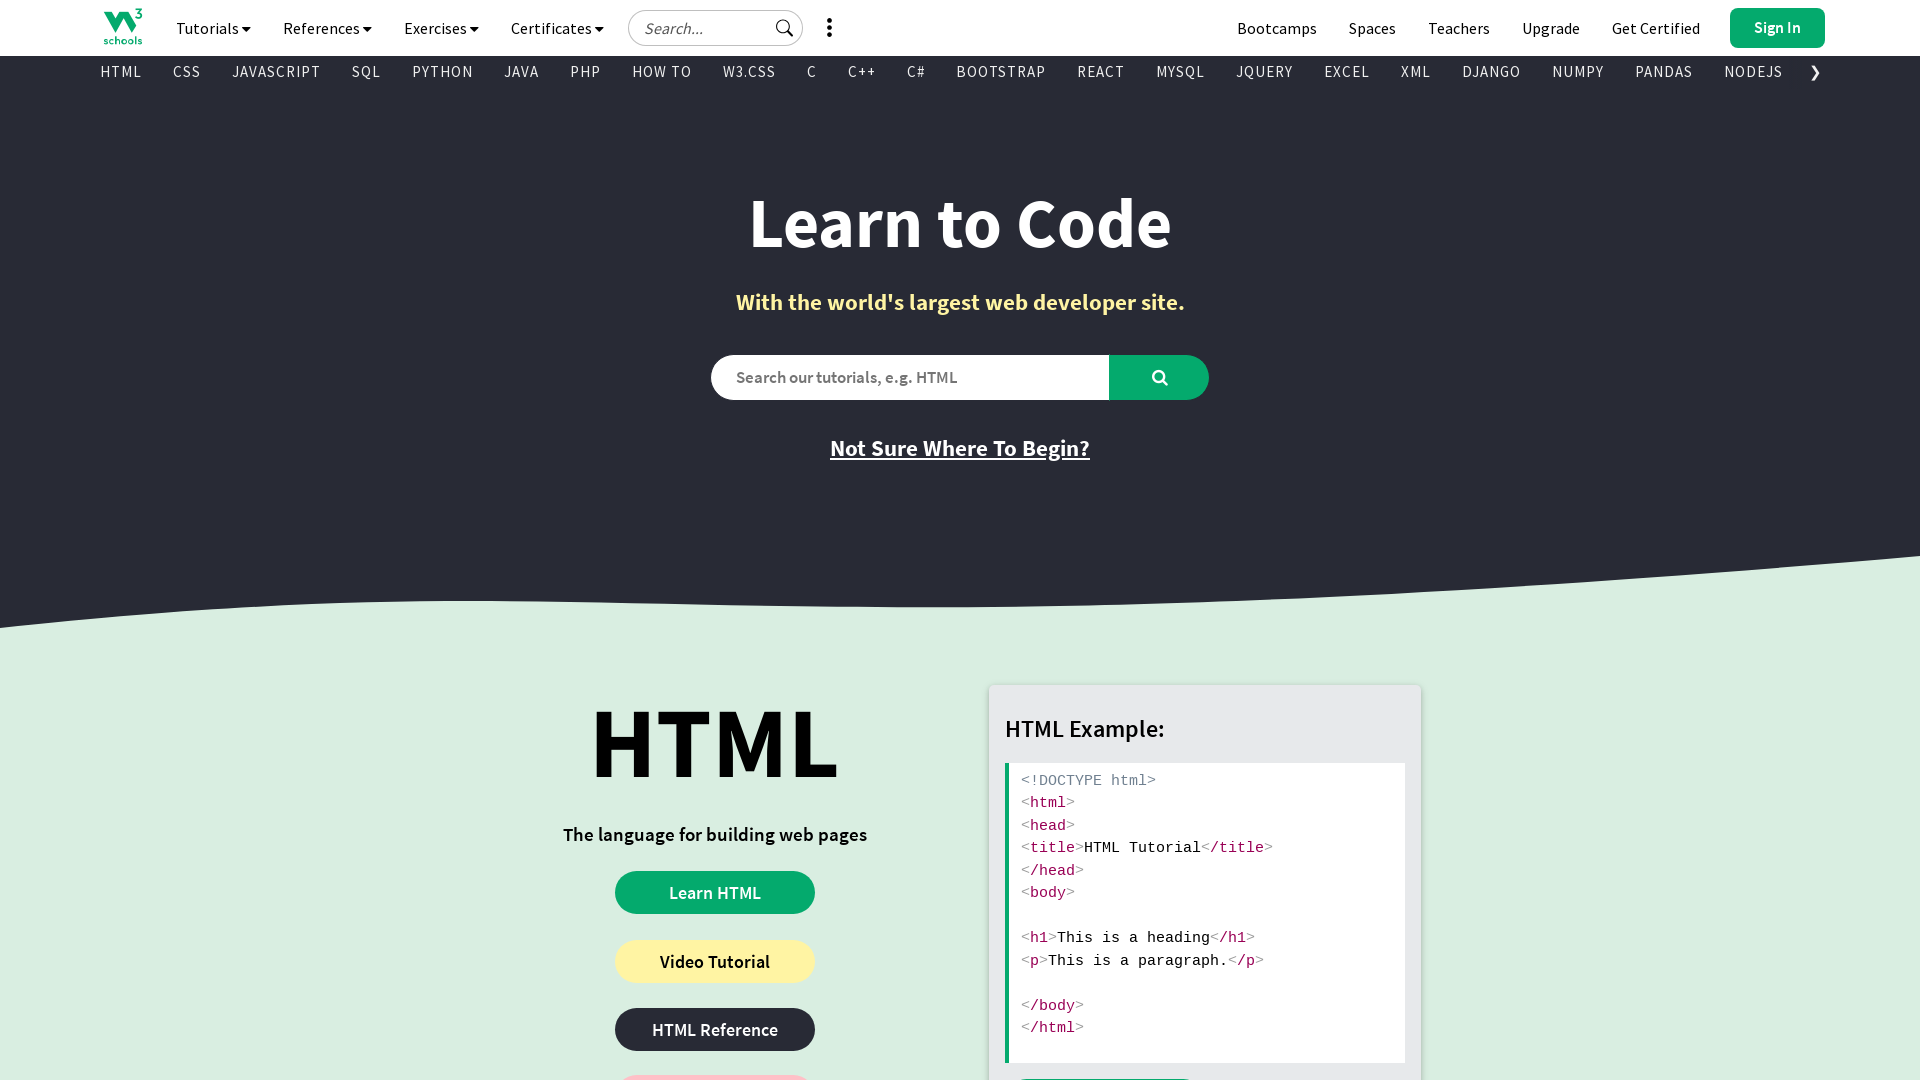

Scrolled down to the bottom of the page
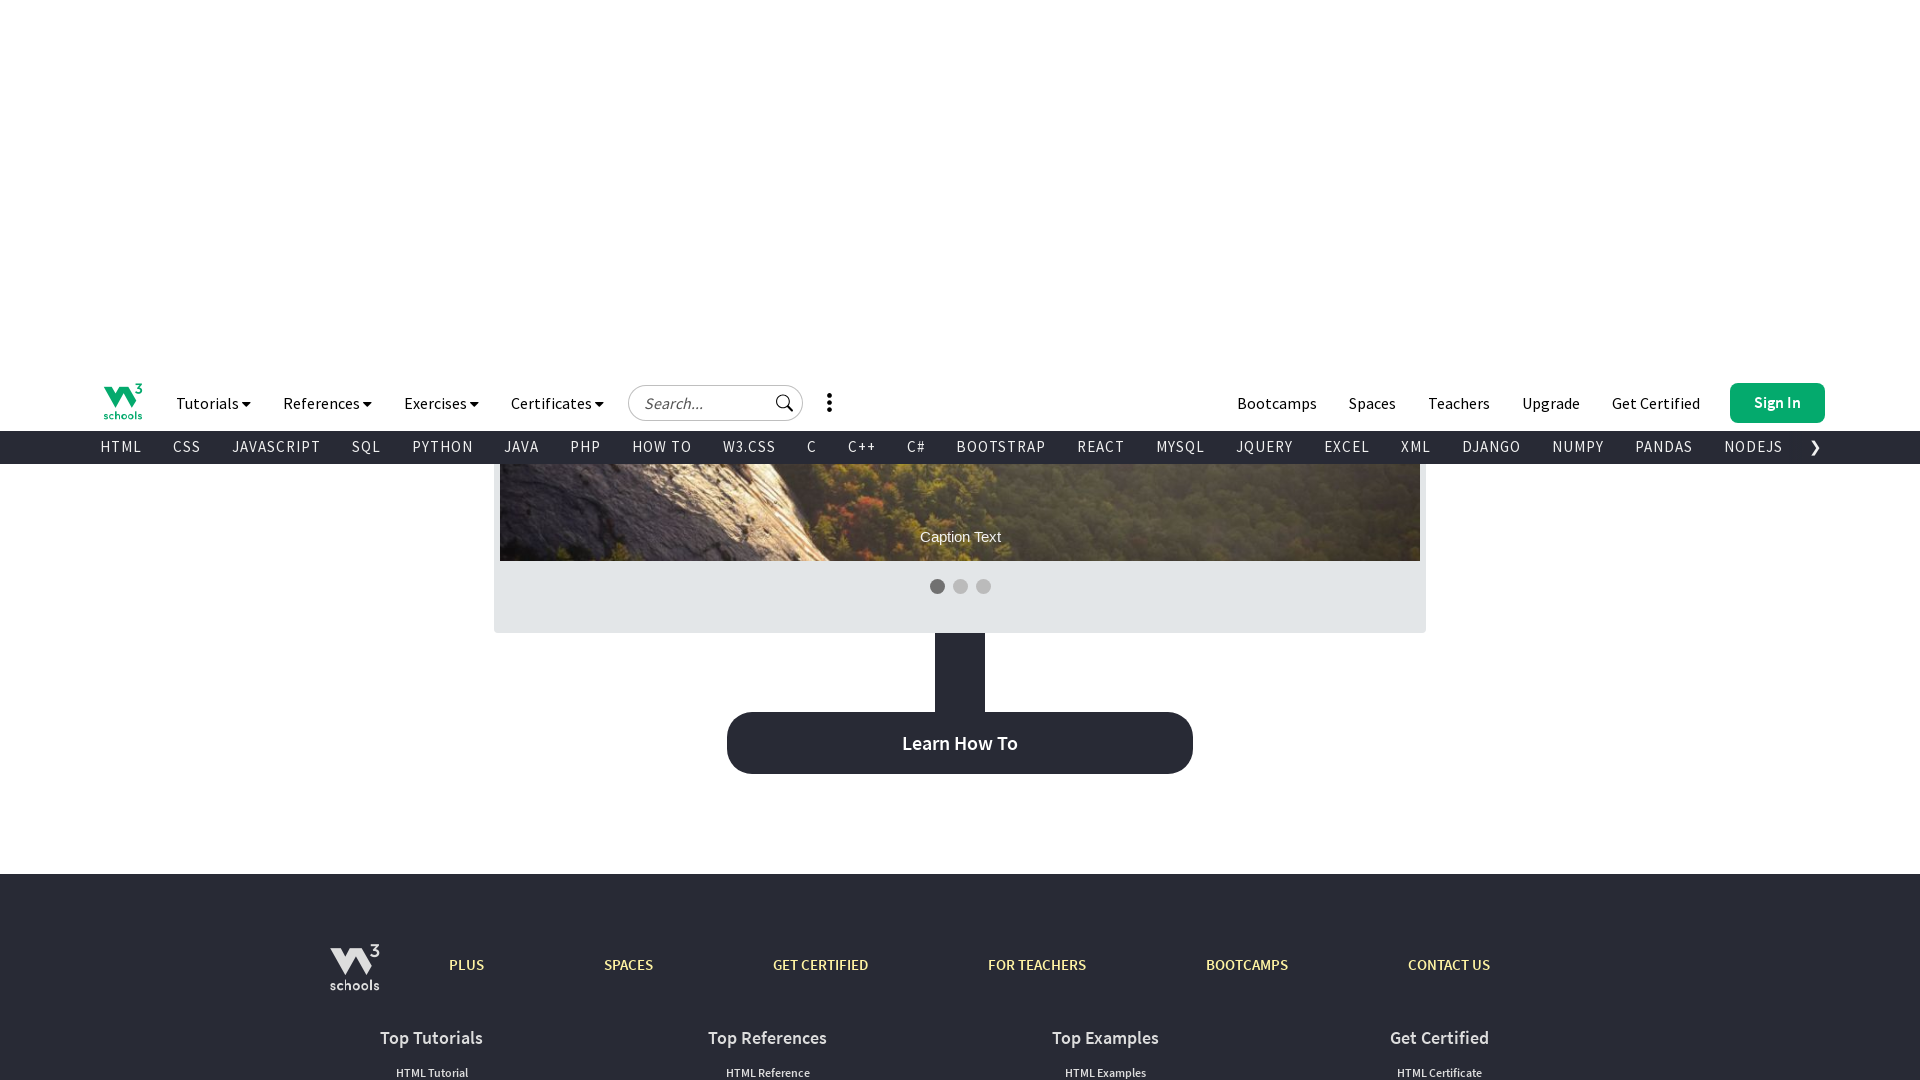

Waited 2 seconds for scroll to complete
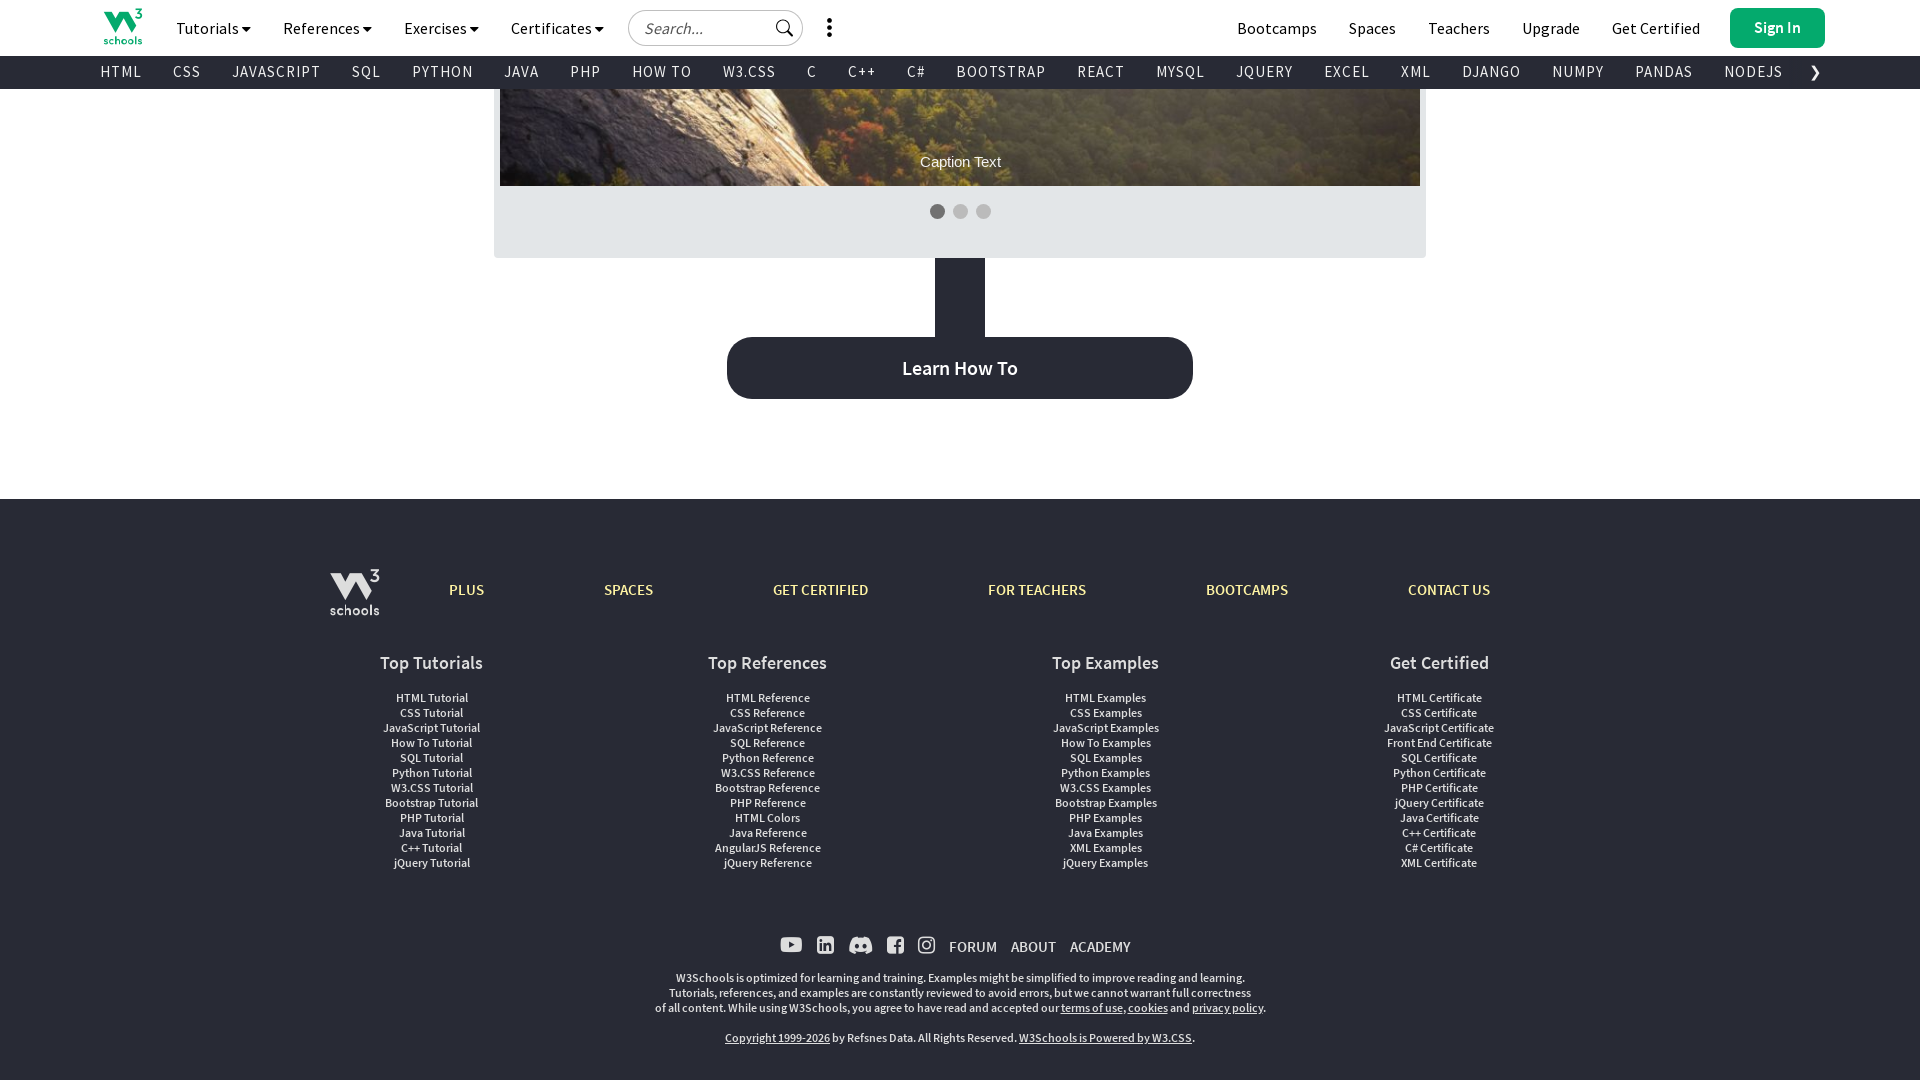

Scrolled back up to the top of the page
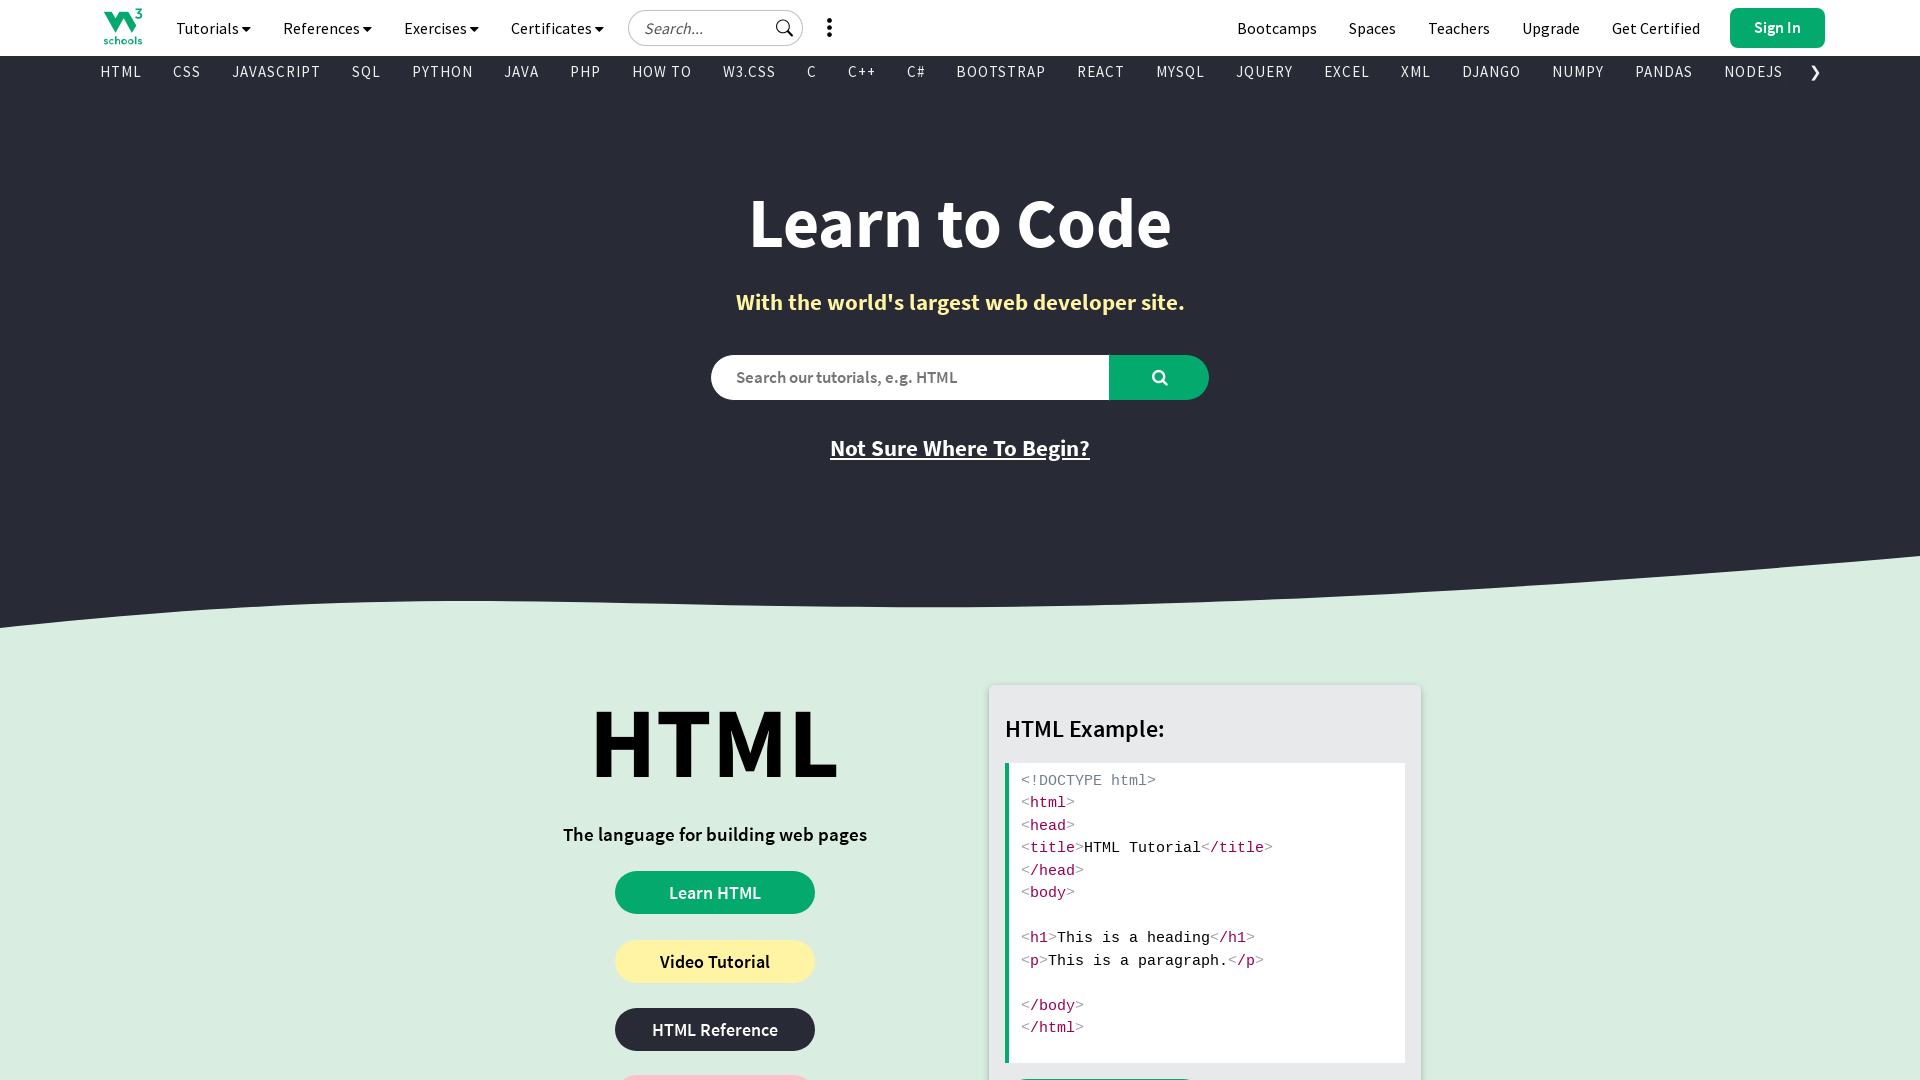

Waited 2 seconds for scroll back up to complete
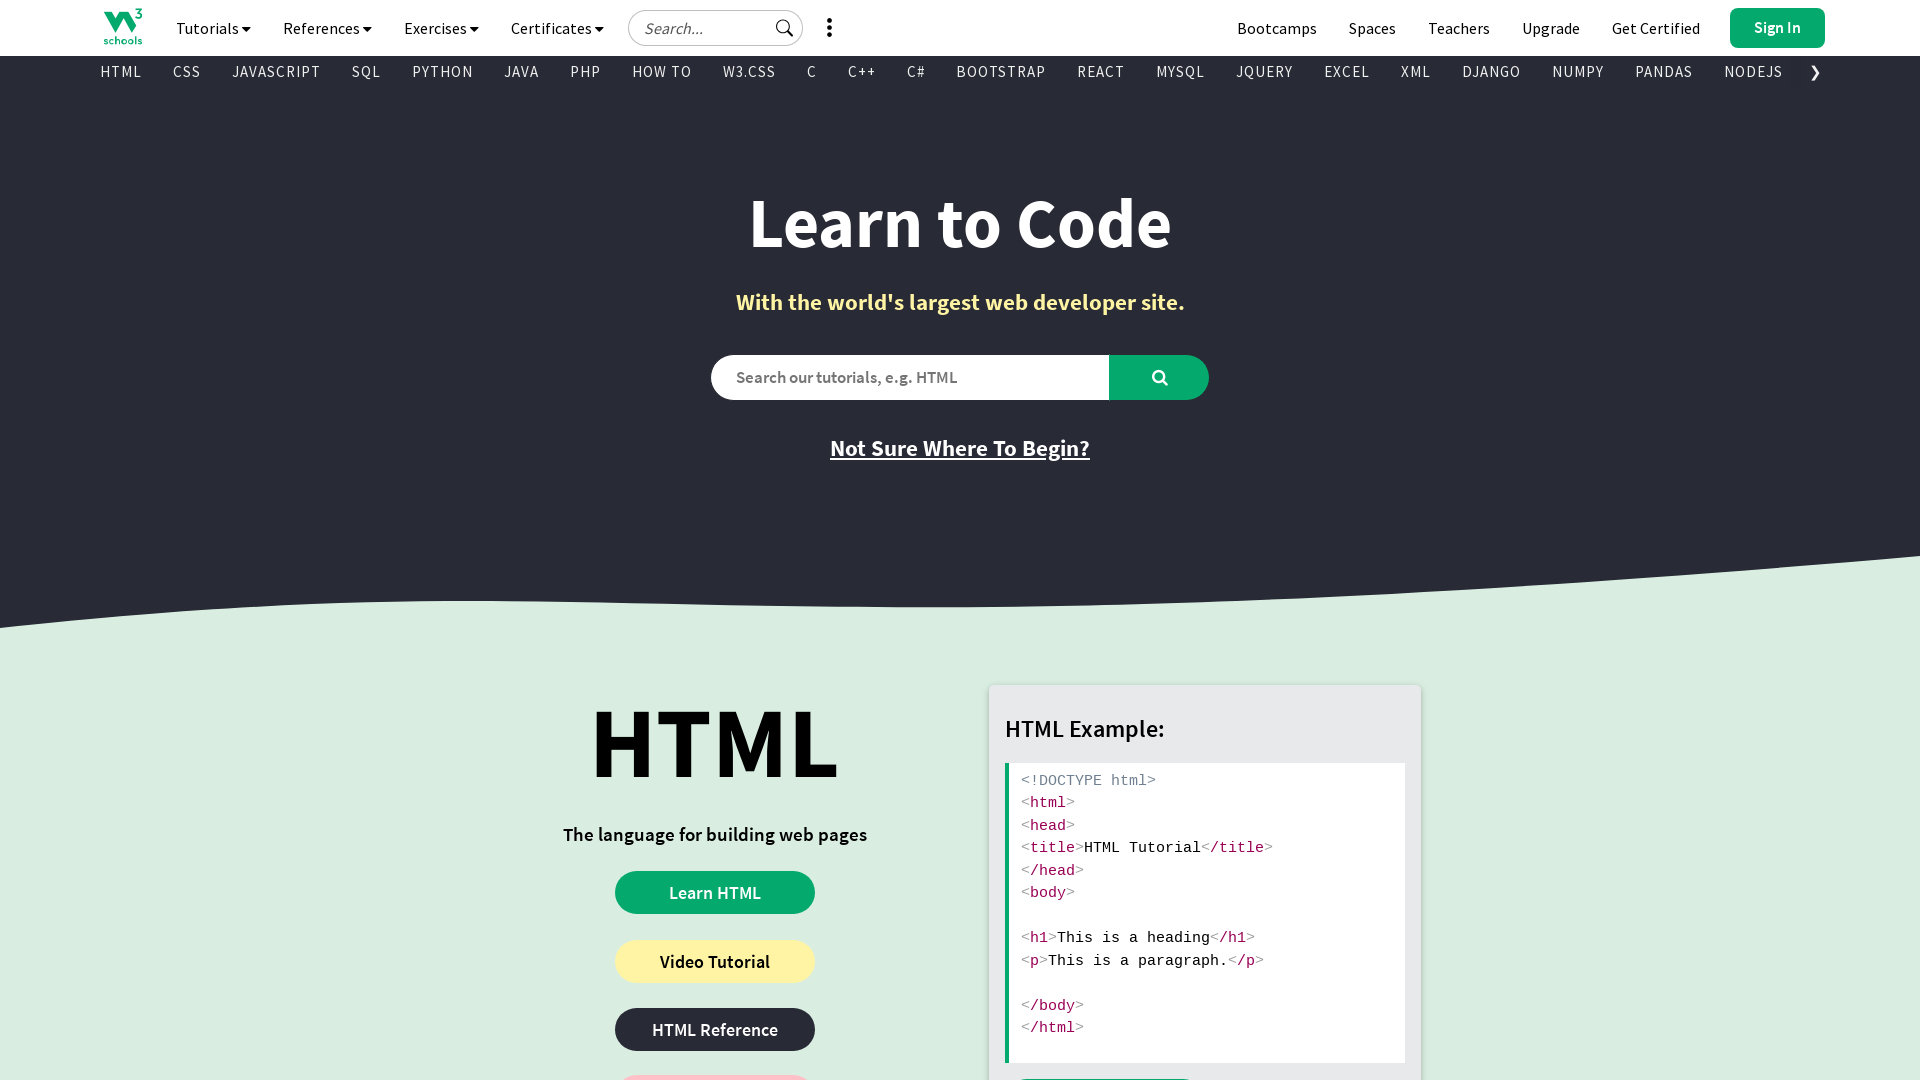

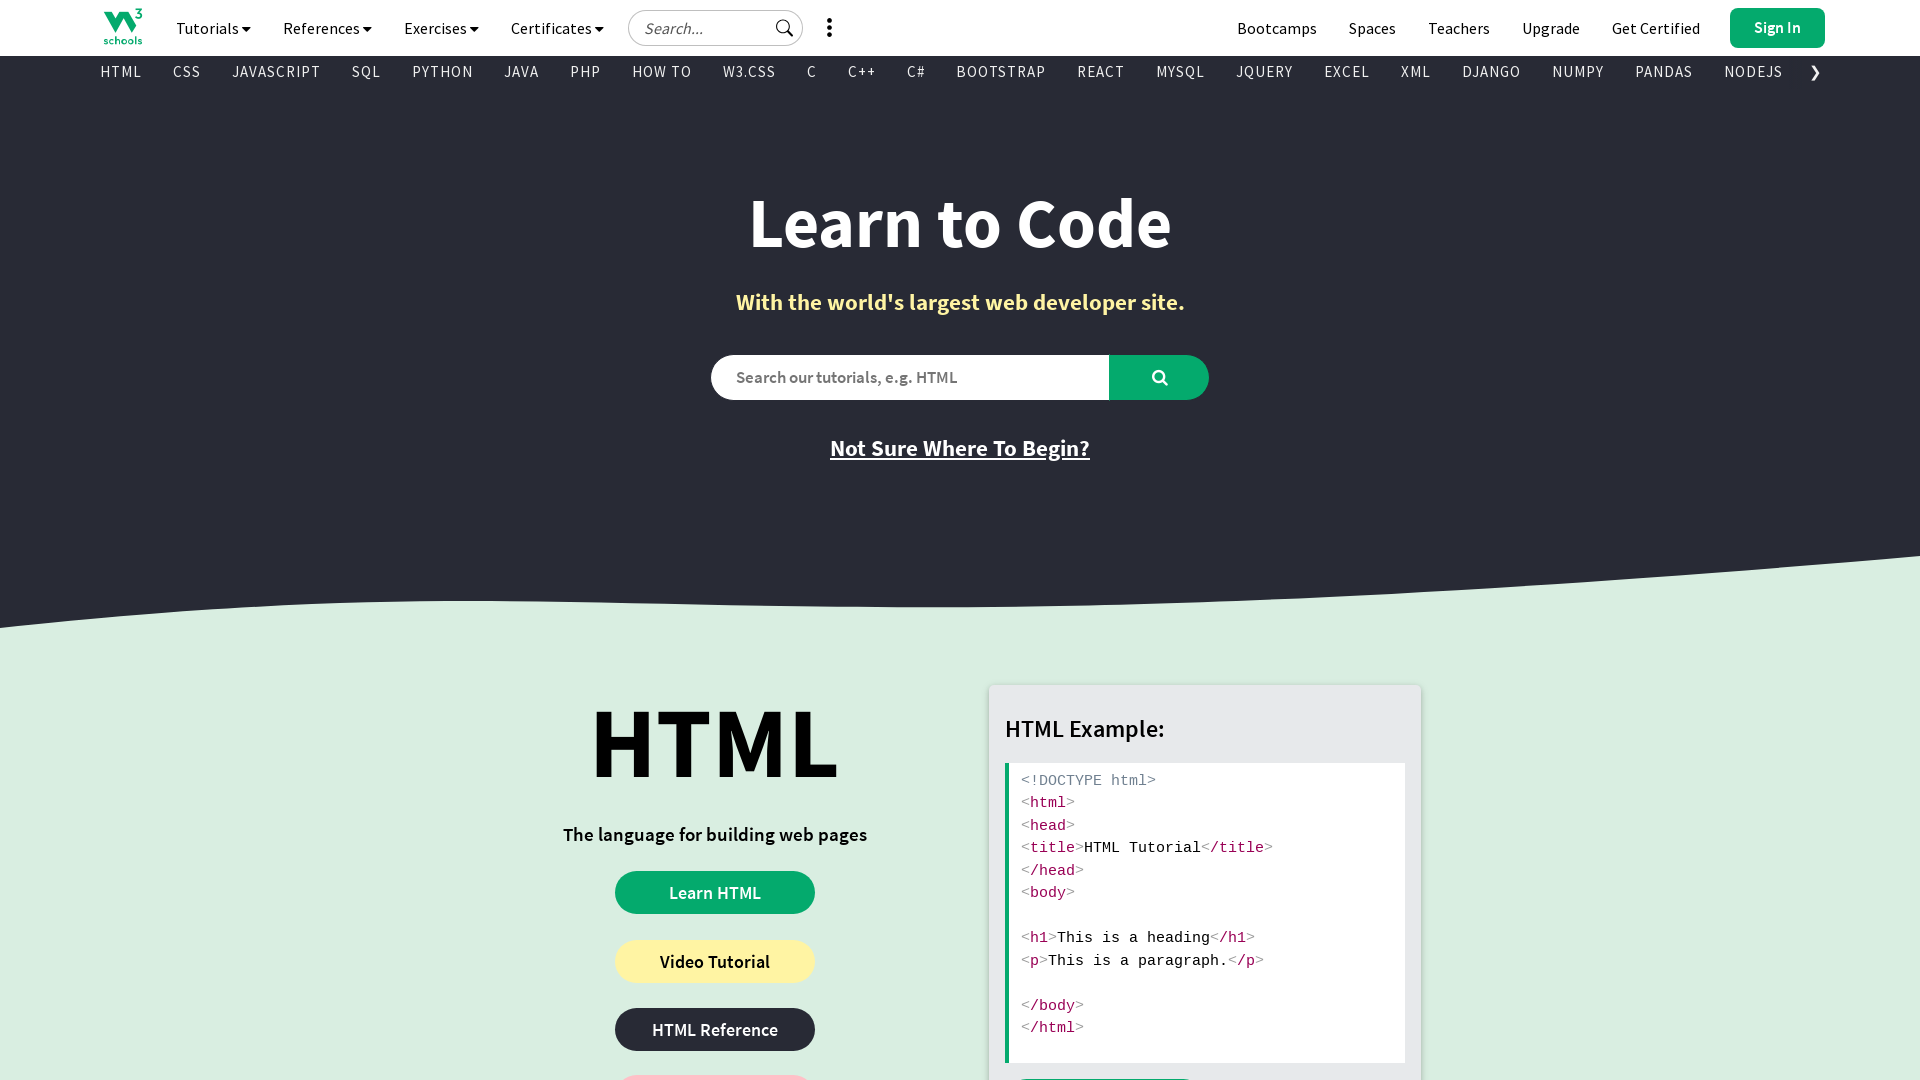